Clicks on the letter F link and verifies the languages list loads

Starting URL: https://www.99-bottles-of-beer.net/abc.html

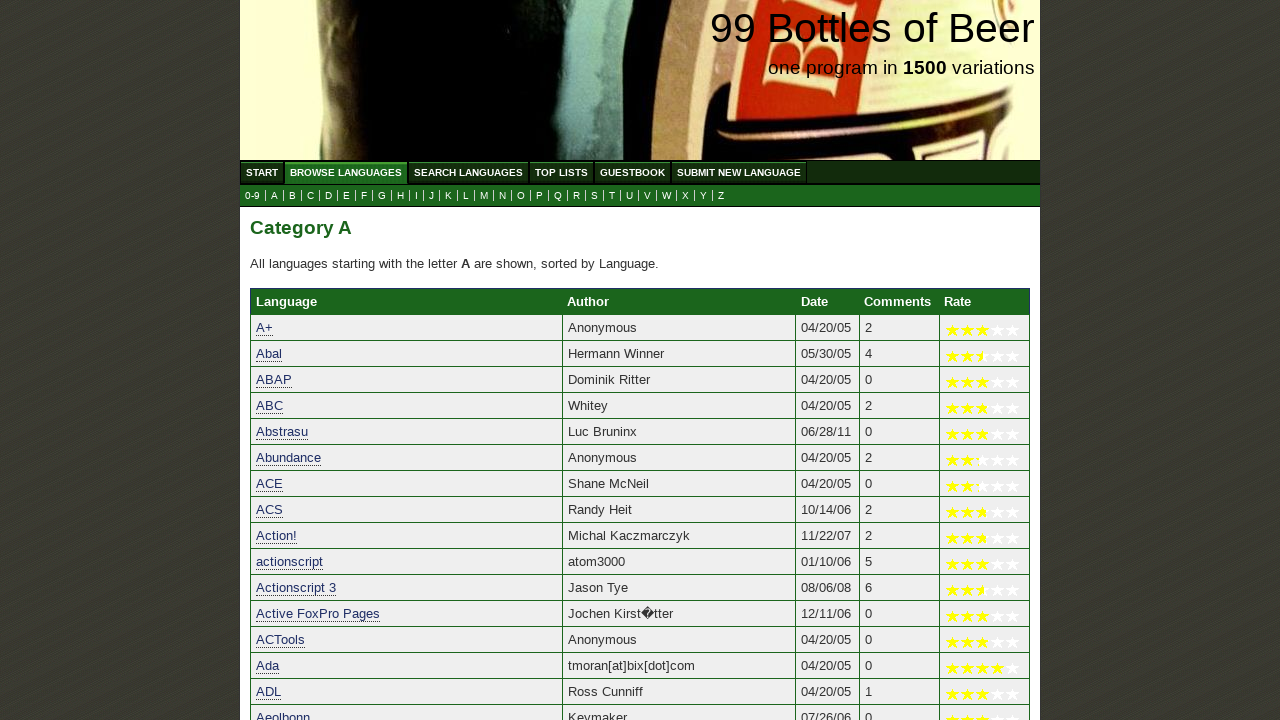

Clicked on the letter F link at (364, 196) on a[href='f.html']
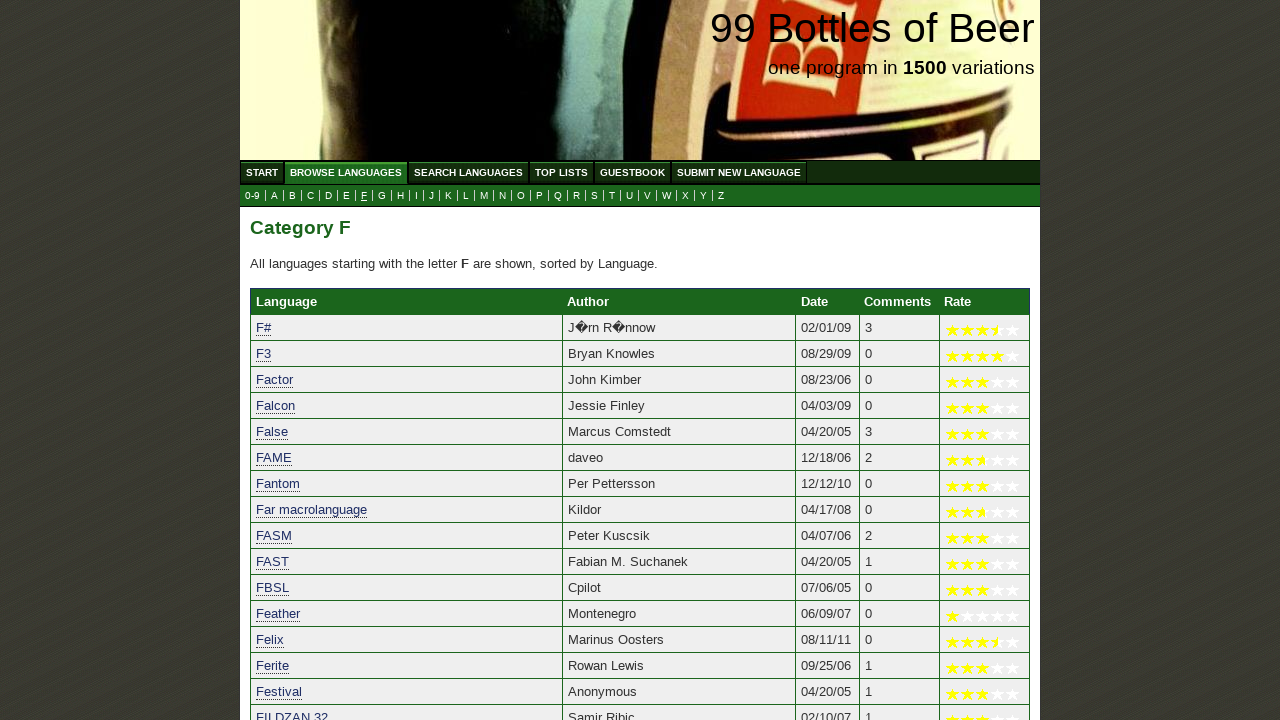

Languages list loaded after clicking F link
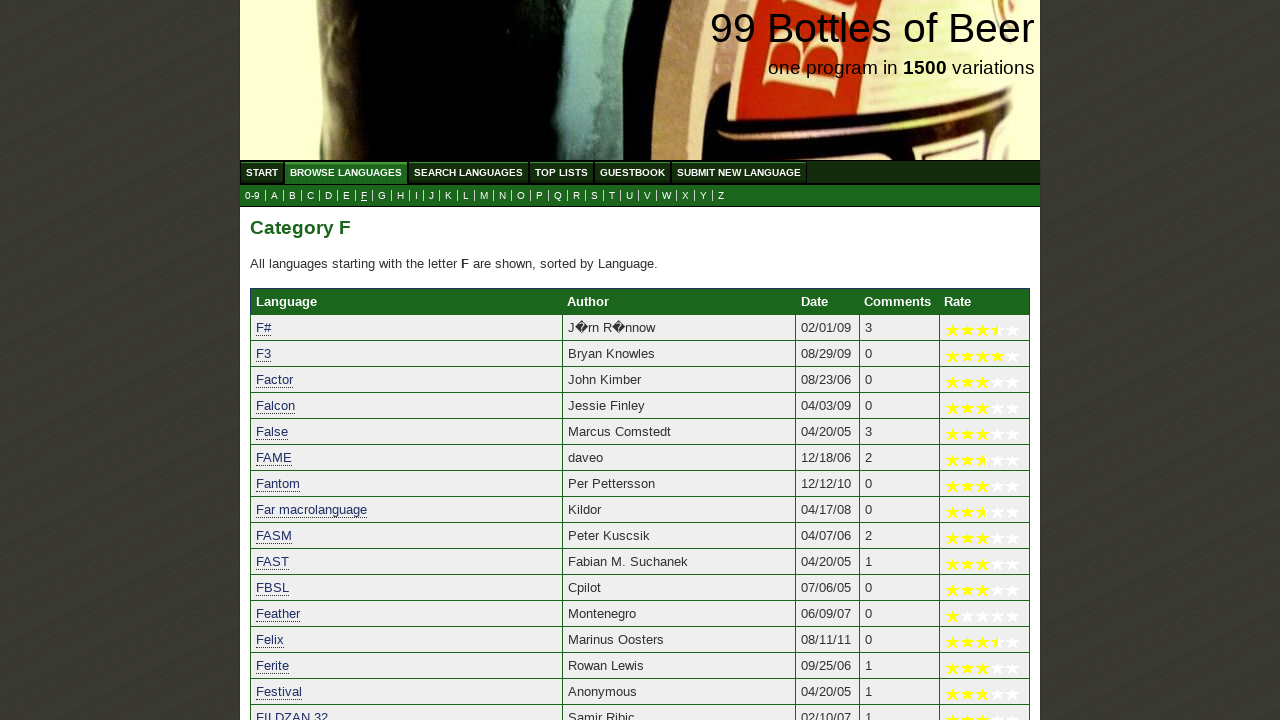

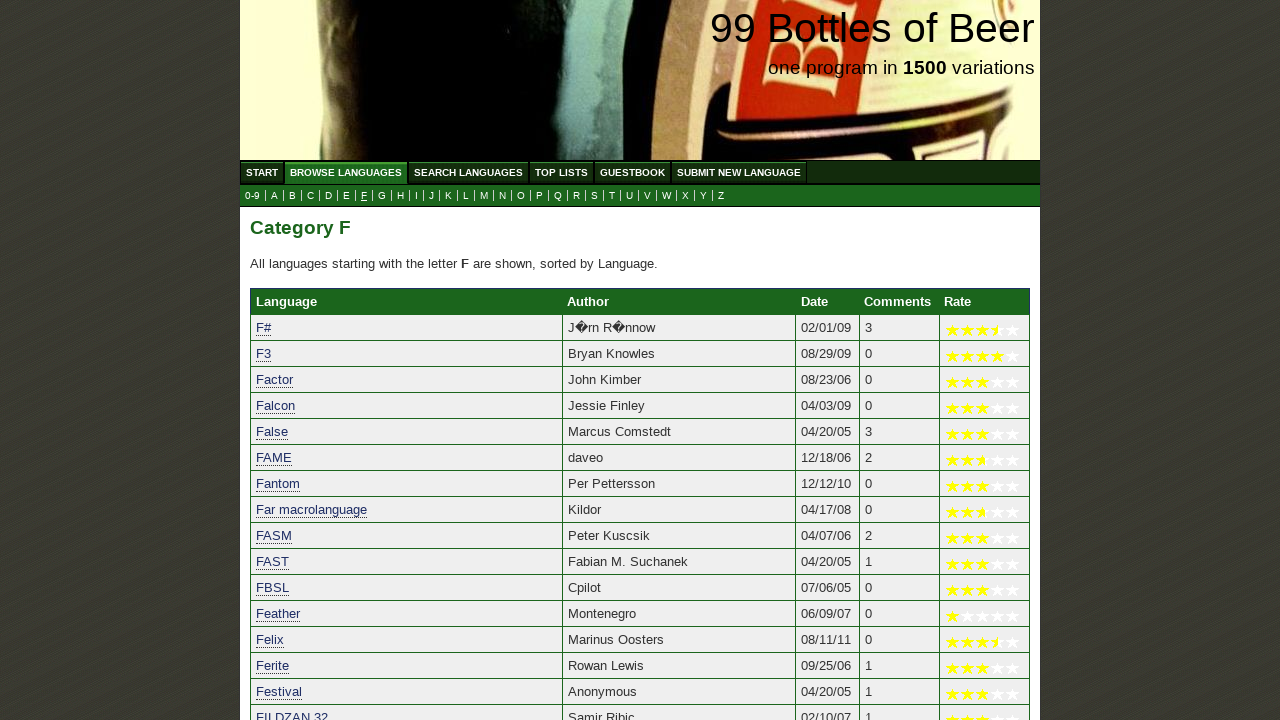